Tests CSS selector practice page by scrolling down and filling in the first name text field after verifying its state

Starting URL: https://www.hyrtutorials.com/p/css-selectors-practice.html

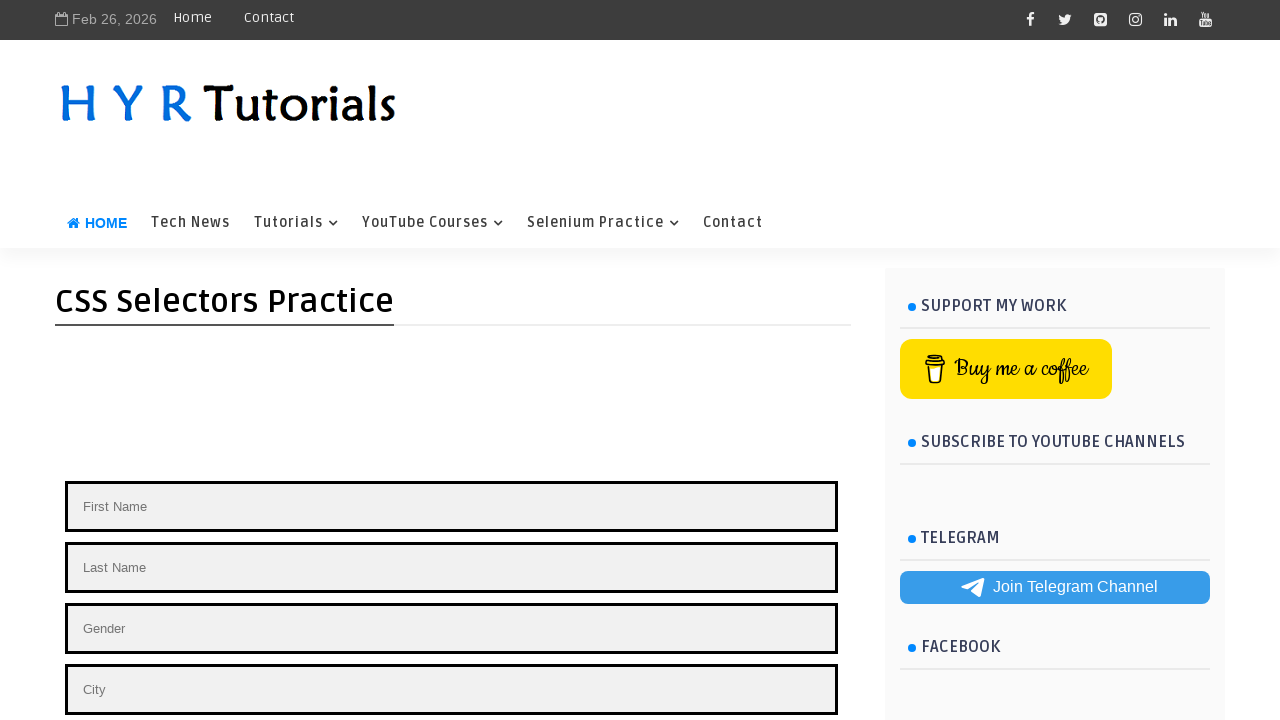

Scrolled down 800 pixels to make form visible
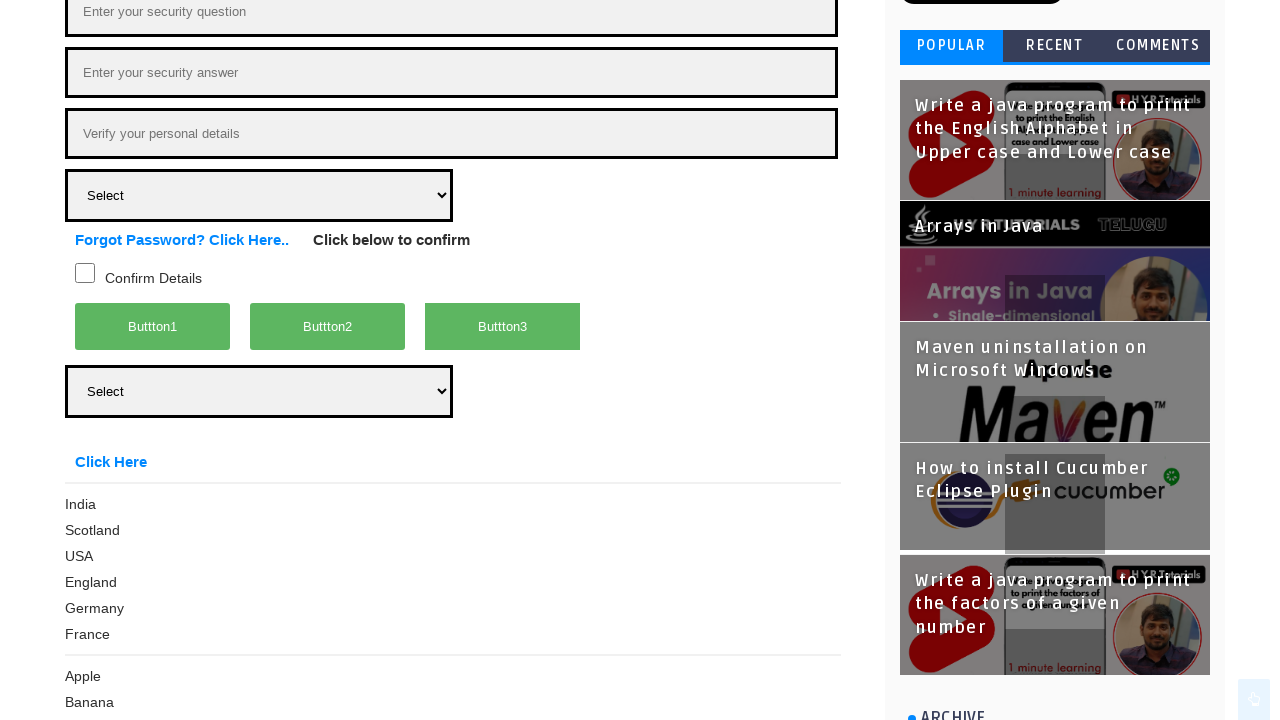

First name field became visible
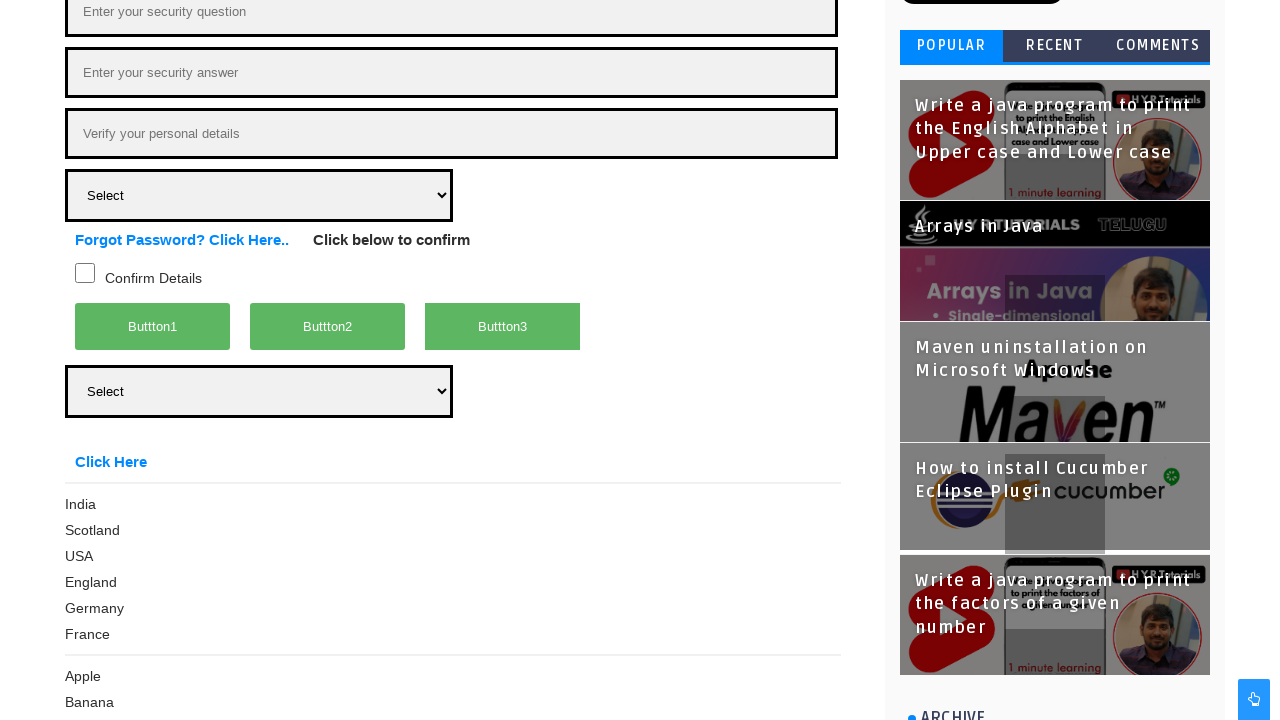

Filled first name field with 'shree' on #firstName
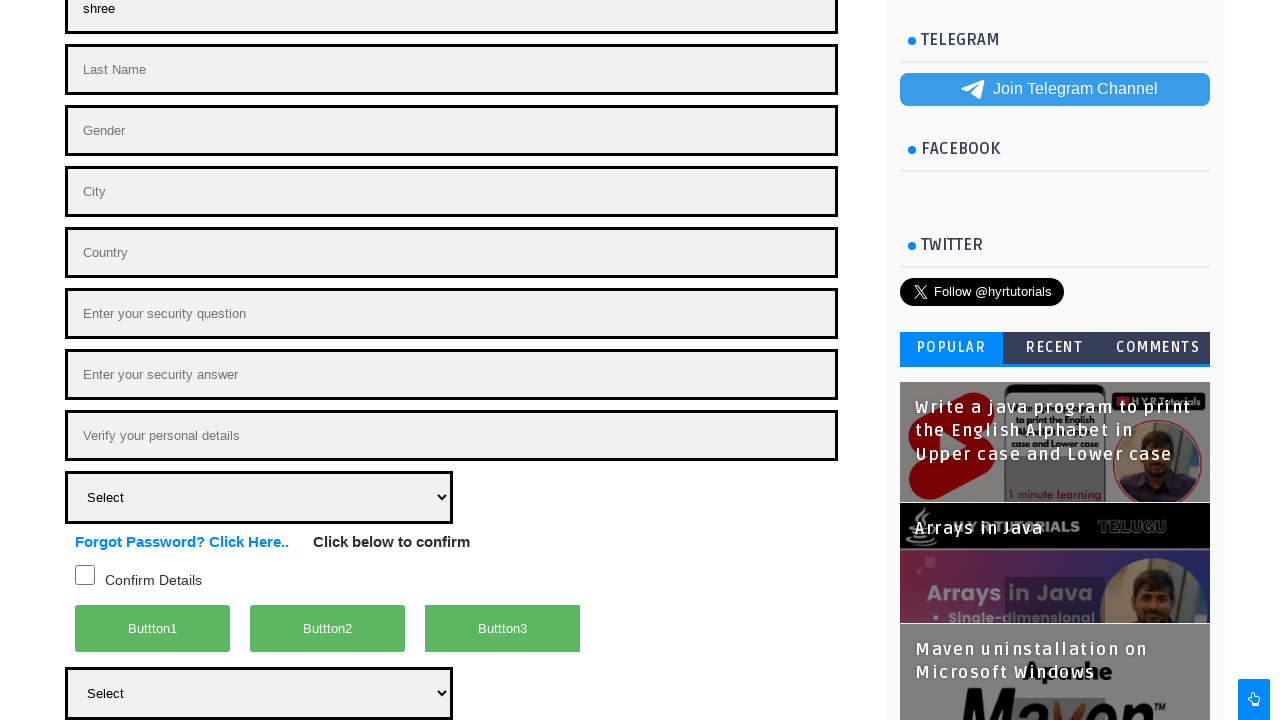

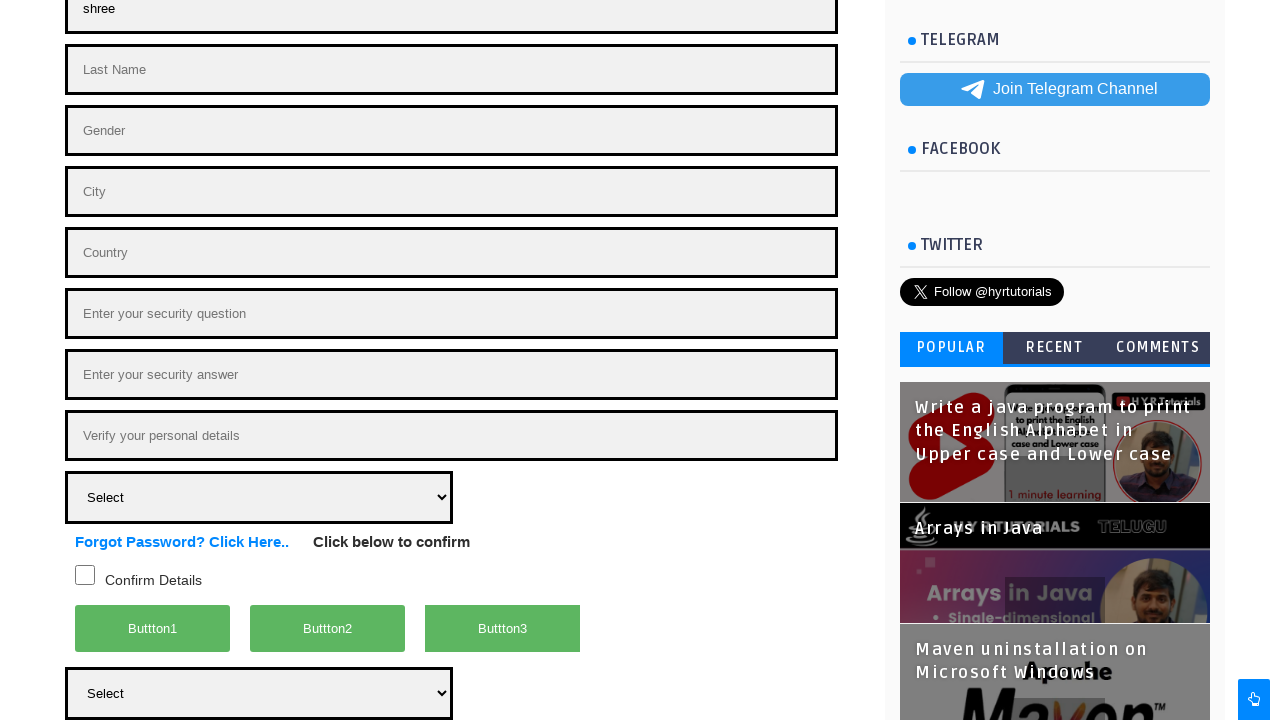